Tests handling of new browser tabs by clicking a Google link that opens in a new tab, verifying the new tab title, then filling a form field on the original page

Starting URL: https://automationfc.github.io/basic-form/index.html

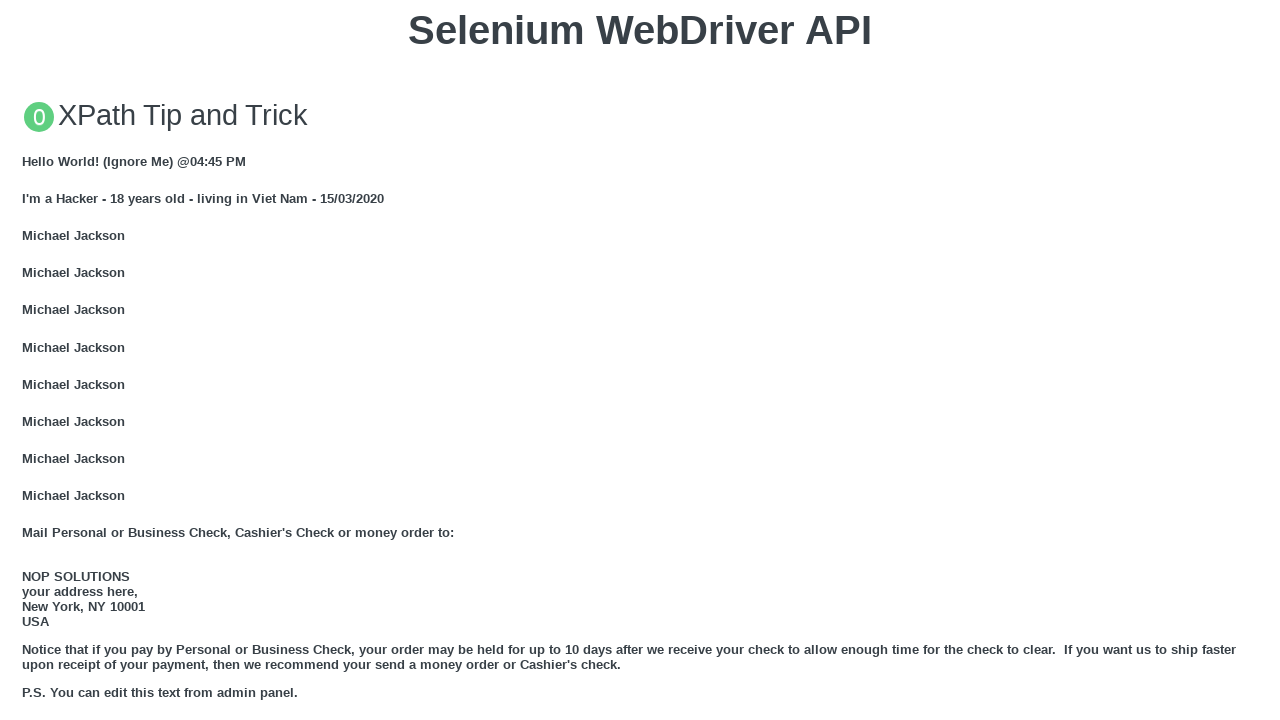

Located Google link on the page
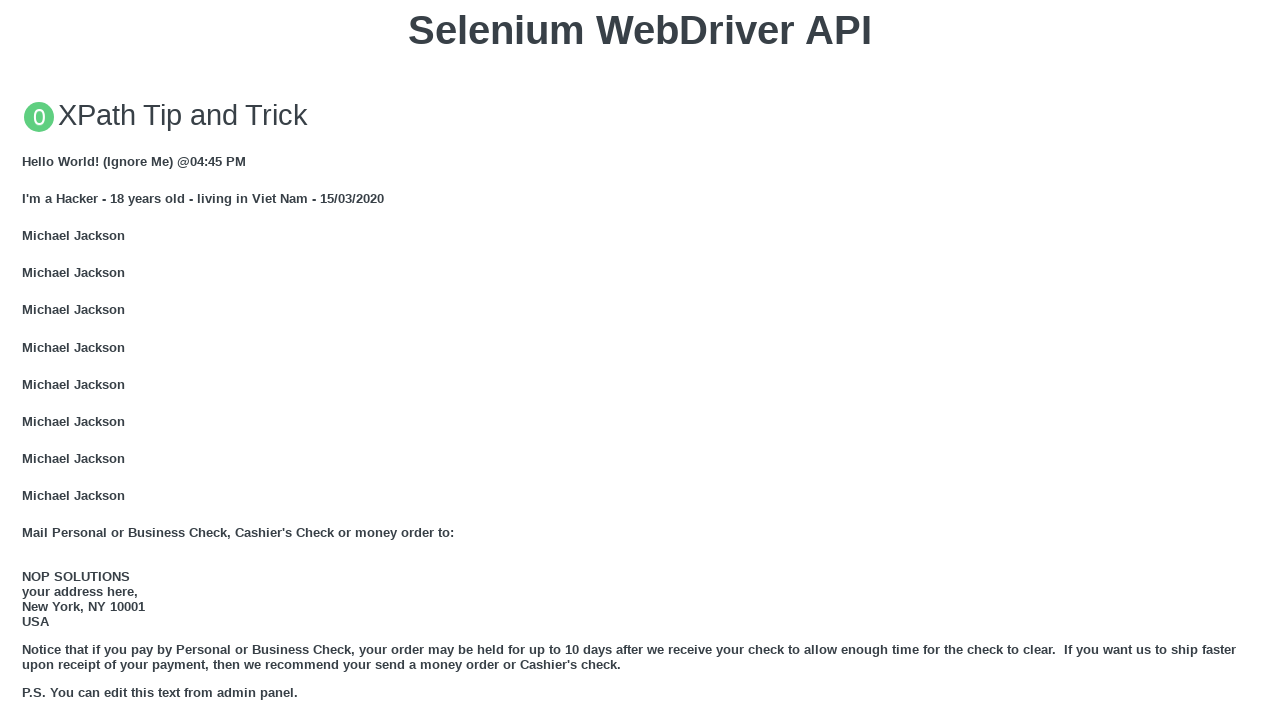

Clicked Google link to open new tab at (56, 360) on xpath=//a[text()='GOOGLE']
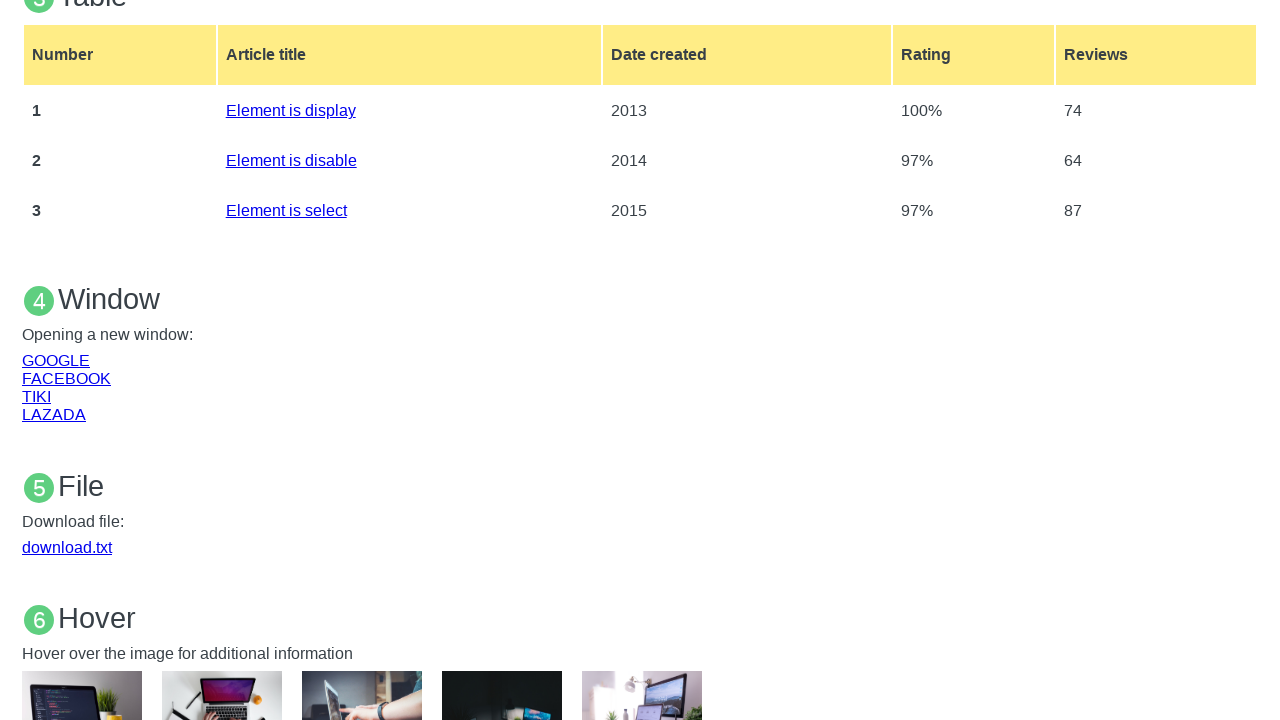

New page/tab opened and captured
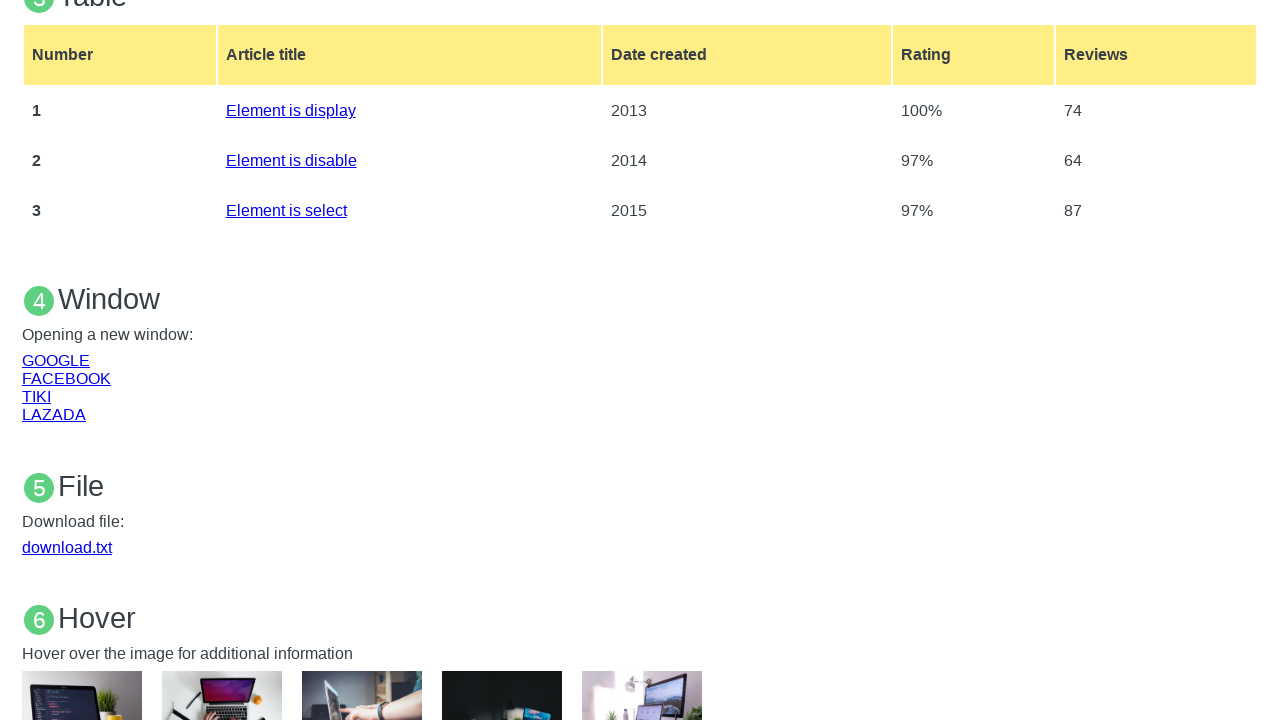

New page finished loading
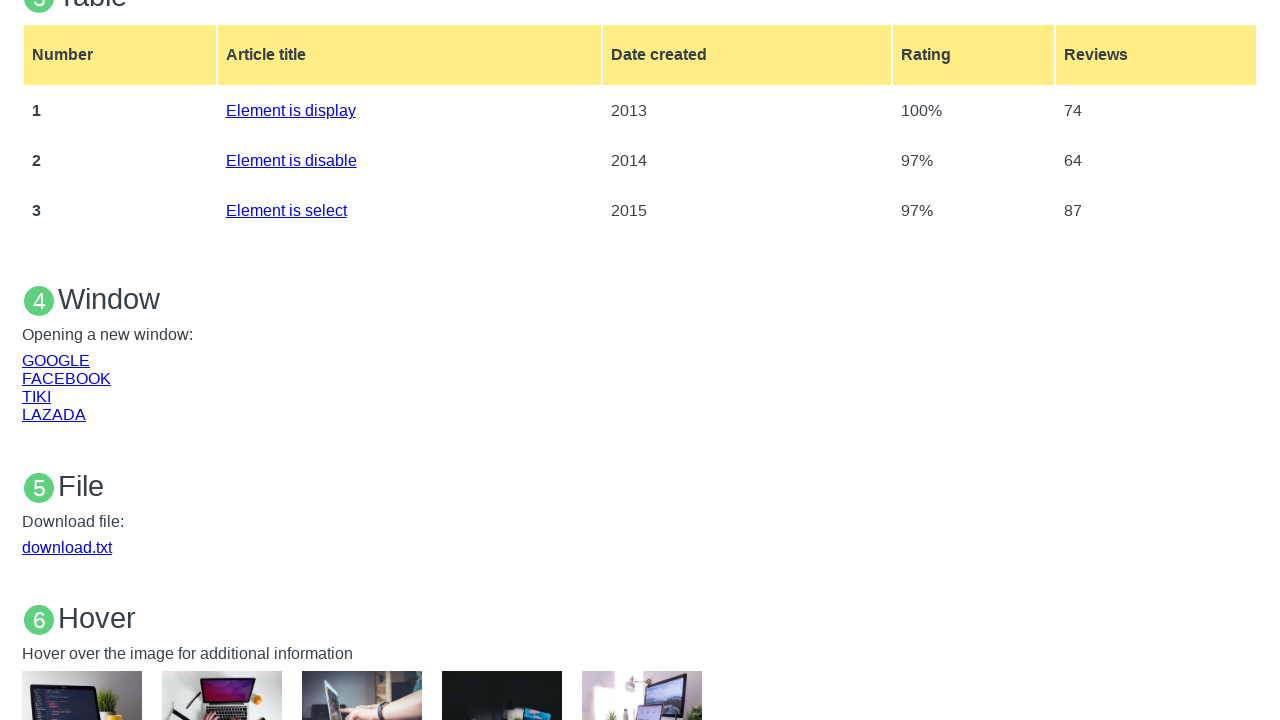

Filled email field with 'kanetran@gmail.com' on original page on #mail
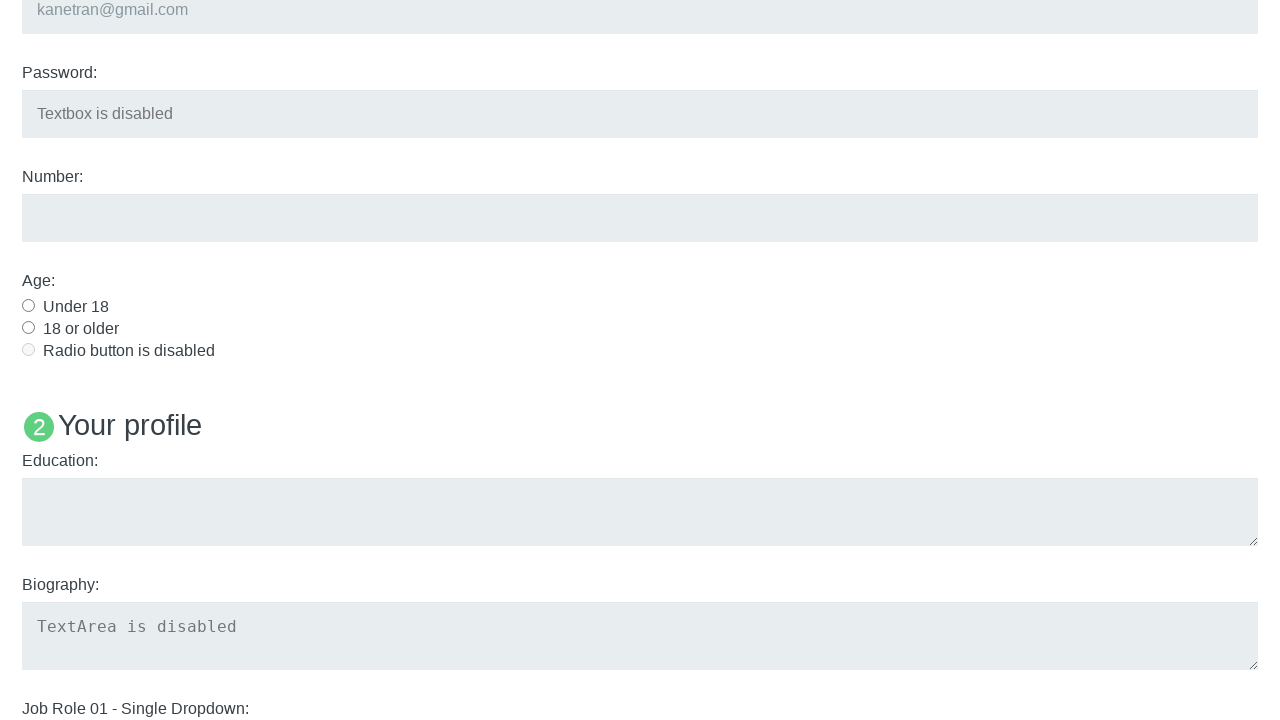

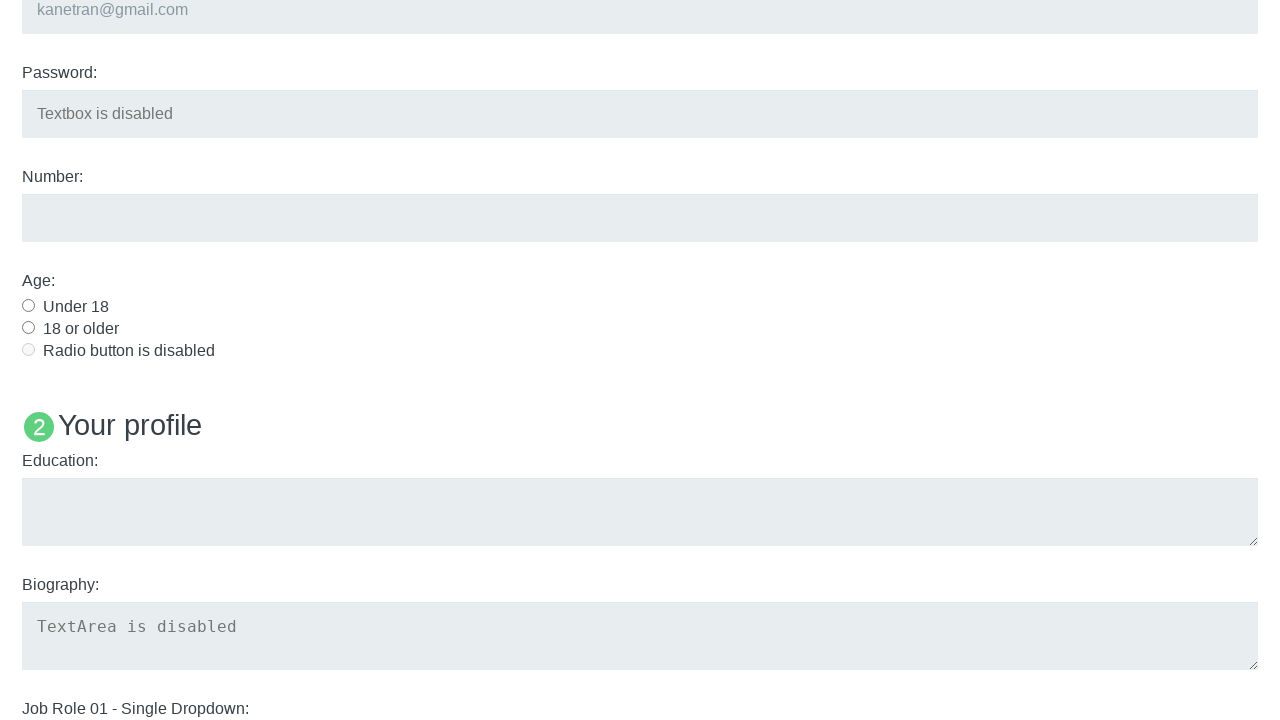